Tests that edits are cancelled when pressing Escape key.

Starting URL: https://demo.playwright.dev/todomvc

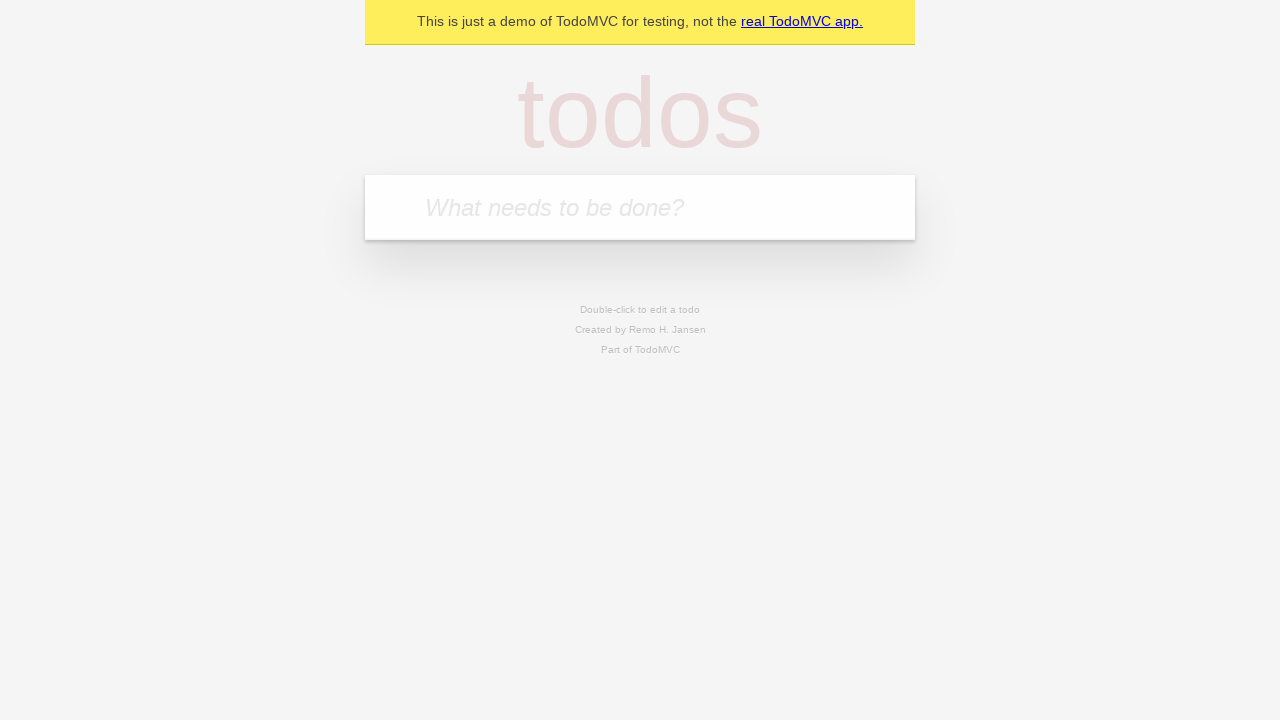

Filled new todo input with 'buy some cheese' on internal:attr=[placeholder="What needs to be done?"i]
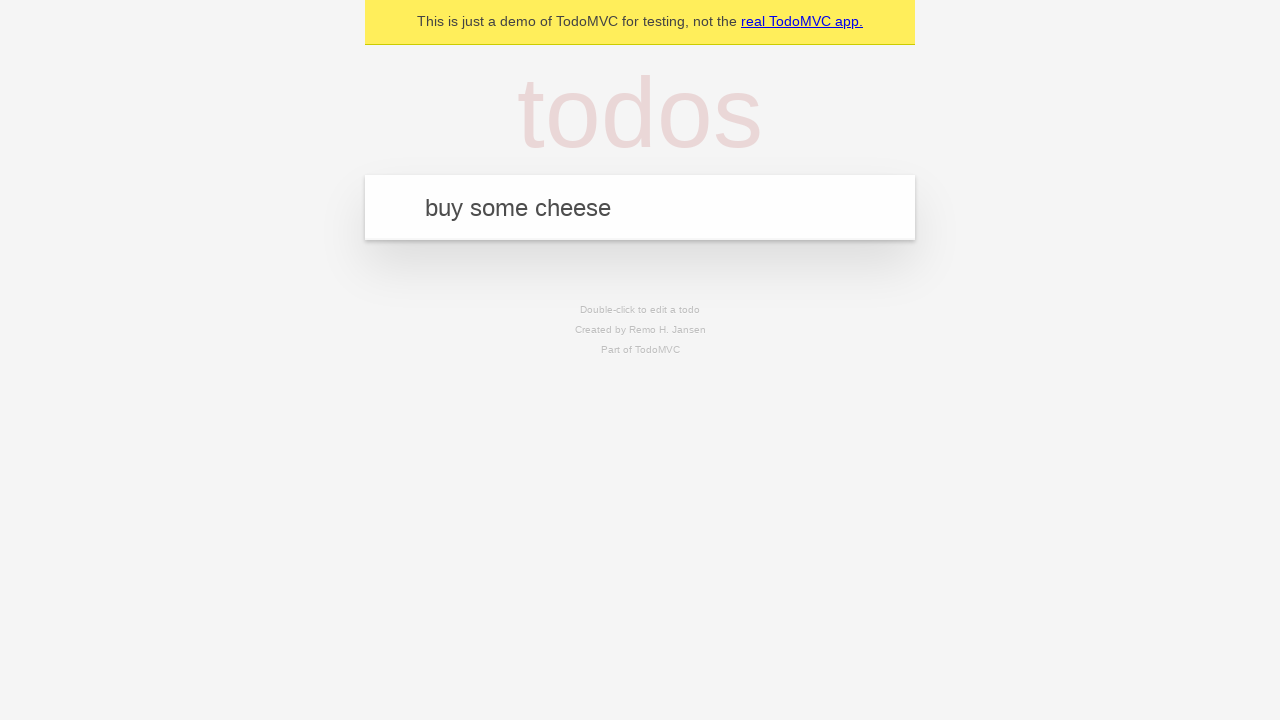

Pressed Enter to create todo 'buy some cheese' on internal:attr=[placeholder="What needs to be done?"i]
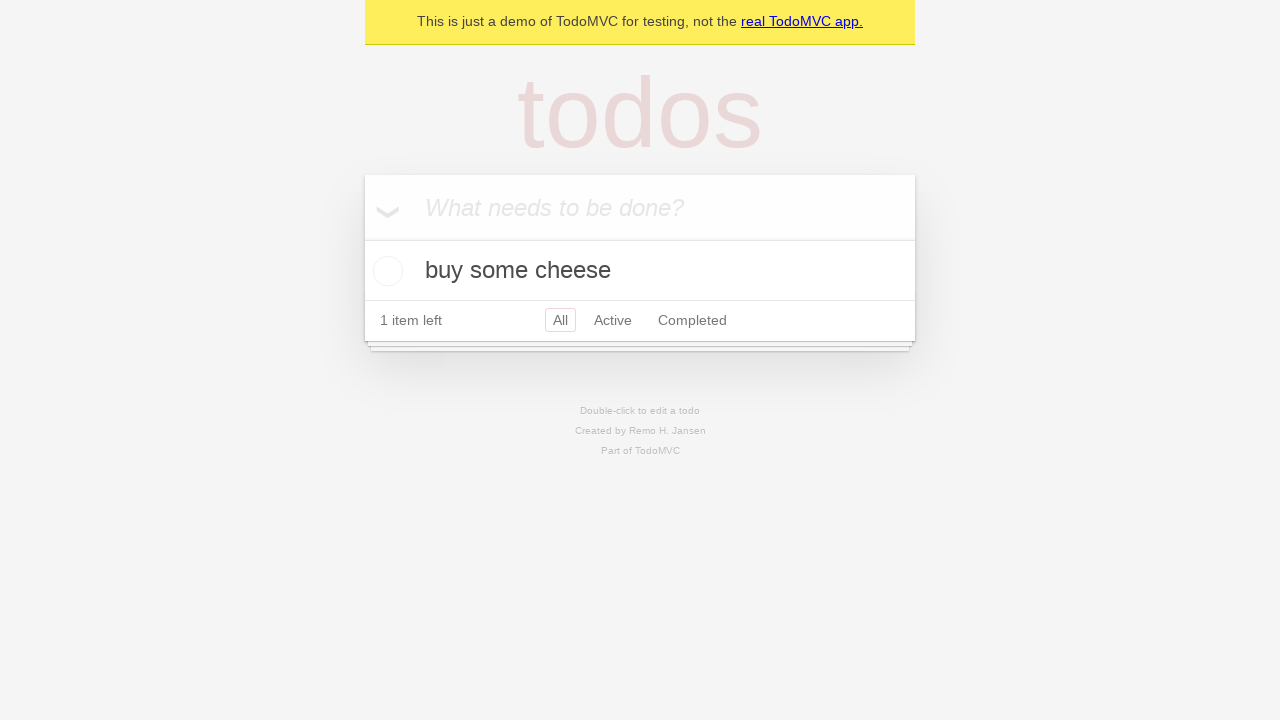

Filled new todo input with 'feed the cat' on internal:attr=[placeholder="What needs to be done?"i]
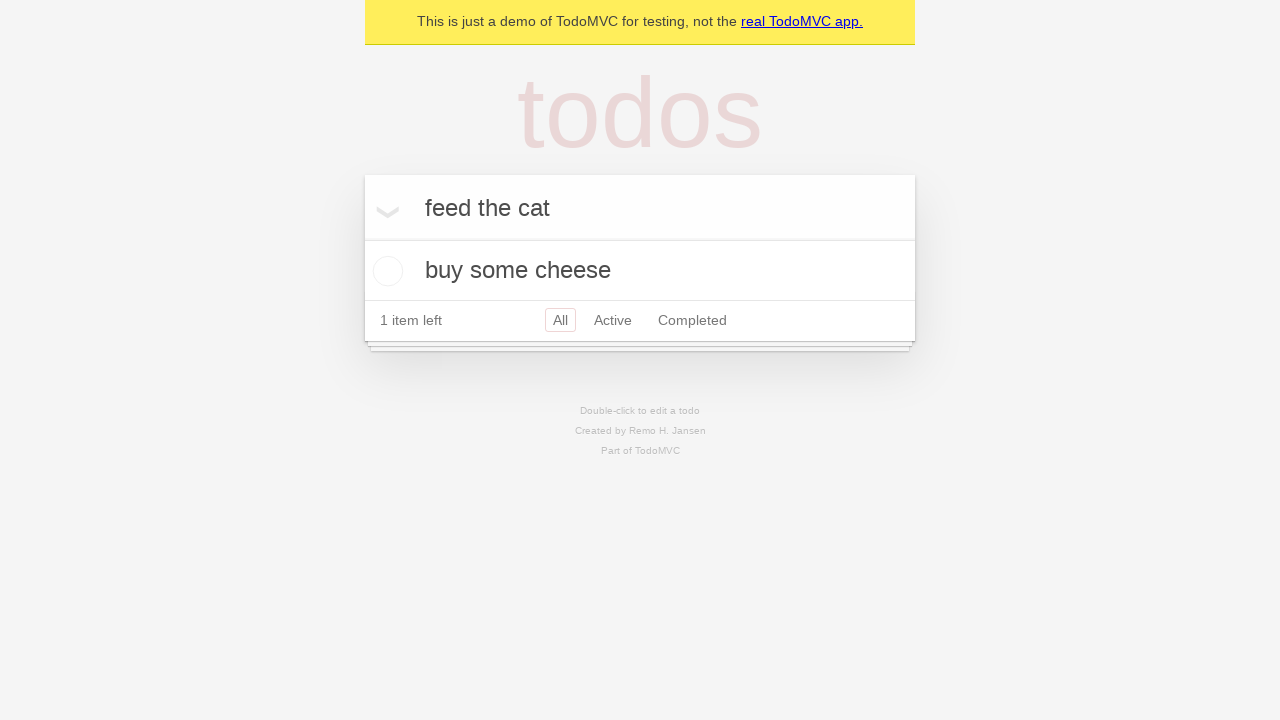

Pressed Enter to create todo 'feed the cat' on internal:attr=[placeholder="What needs to be done?"i]
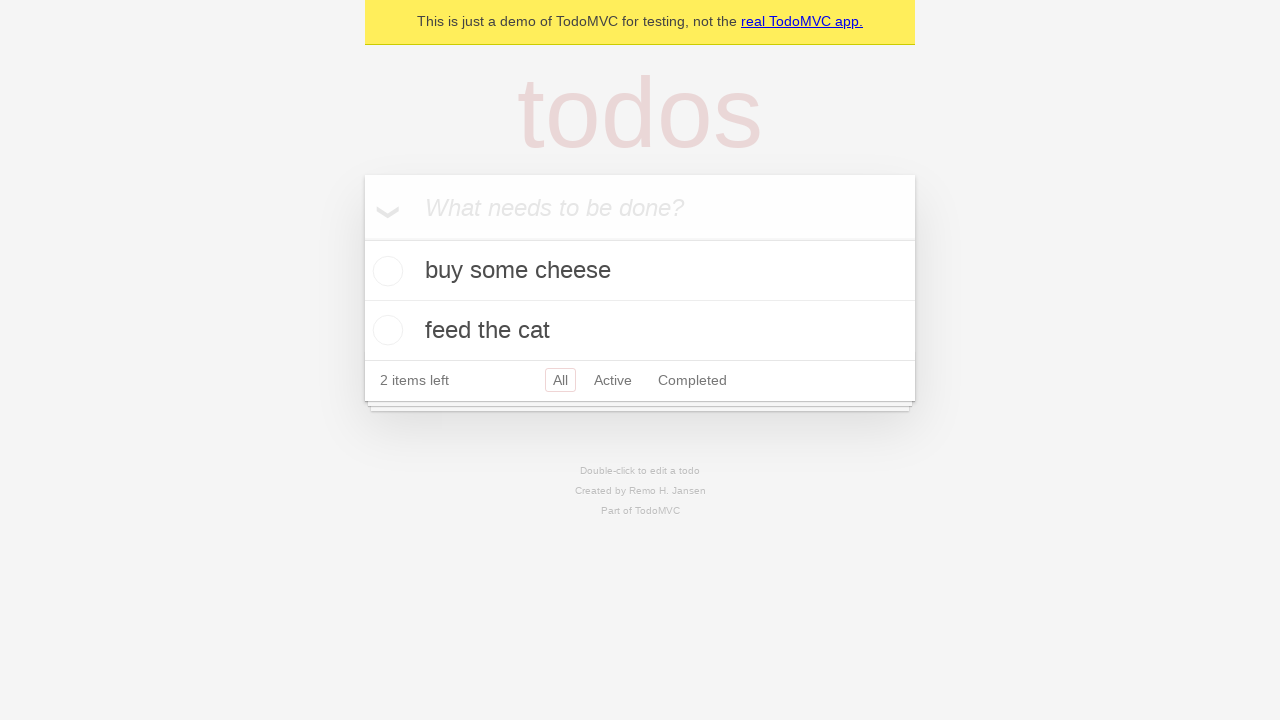

Filled new todo input with 'book a doctors appointment' on internal:attr=[placeholder="What needs to be done?"i]
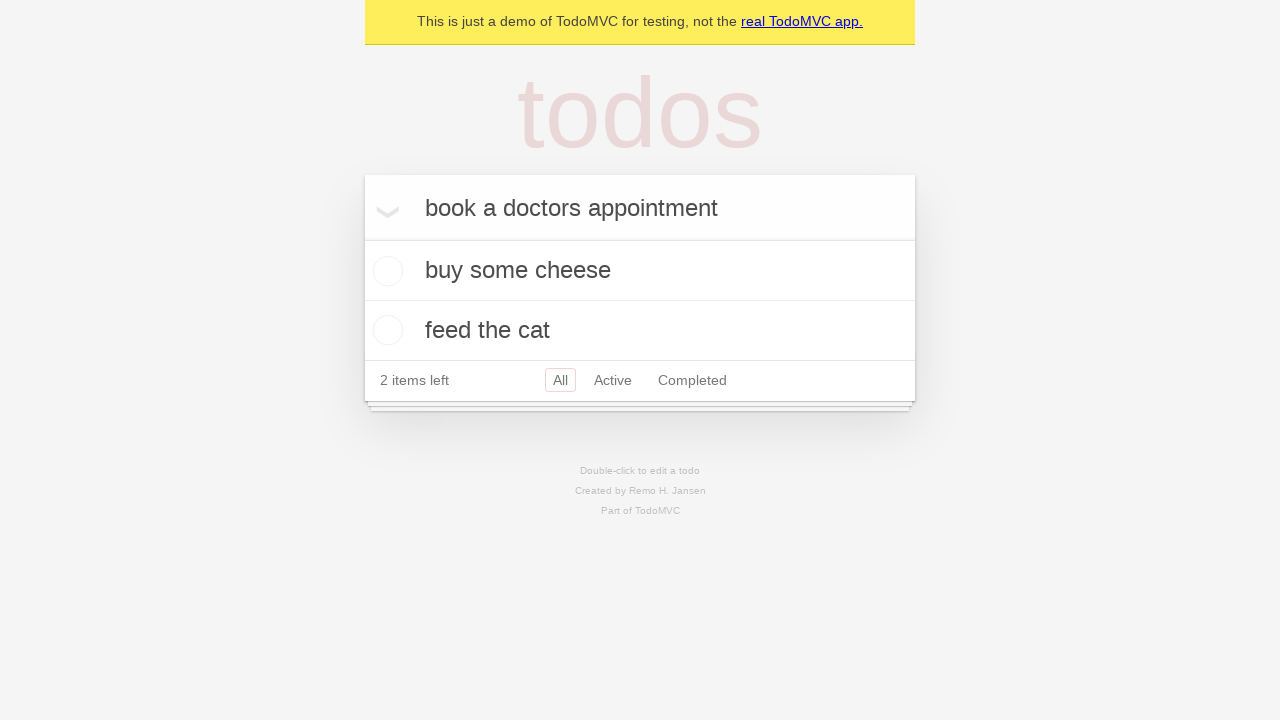

Pressed Enter to create todo 'book a doctors appointment' on internal:attr=[placeholder="What needs to be done?"i]
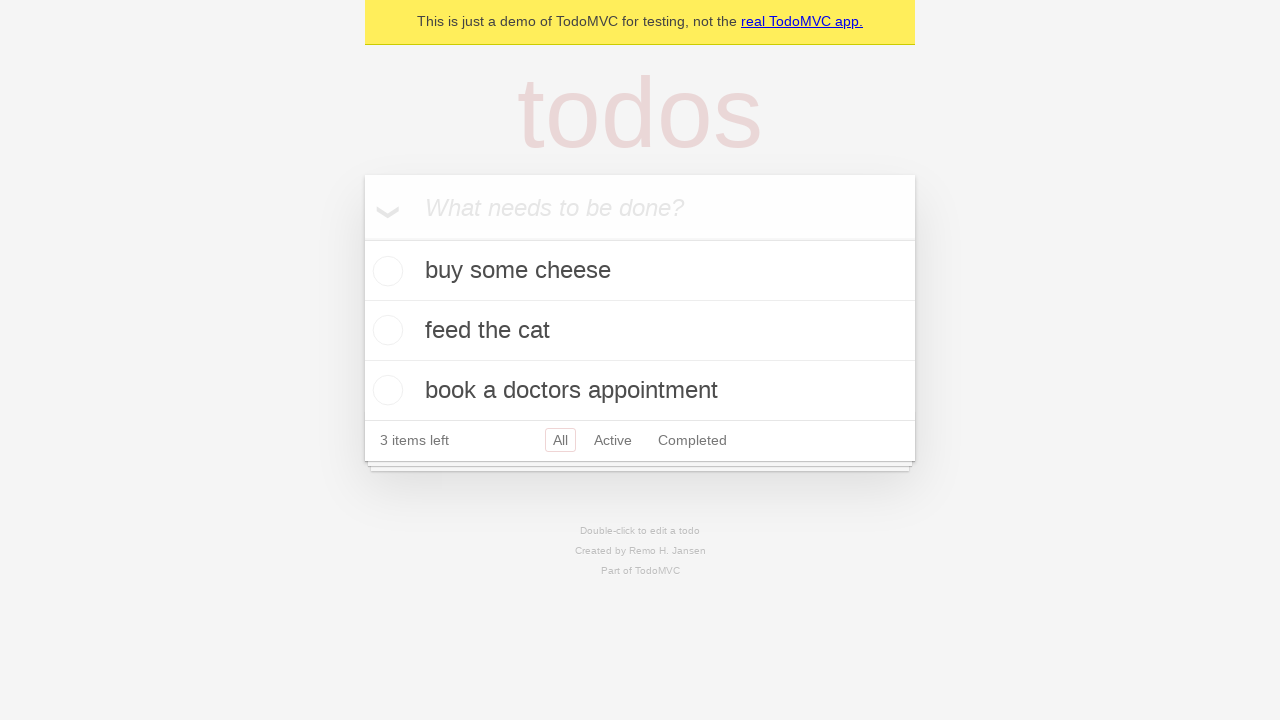

Waited for all three todo items to be created
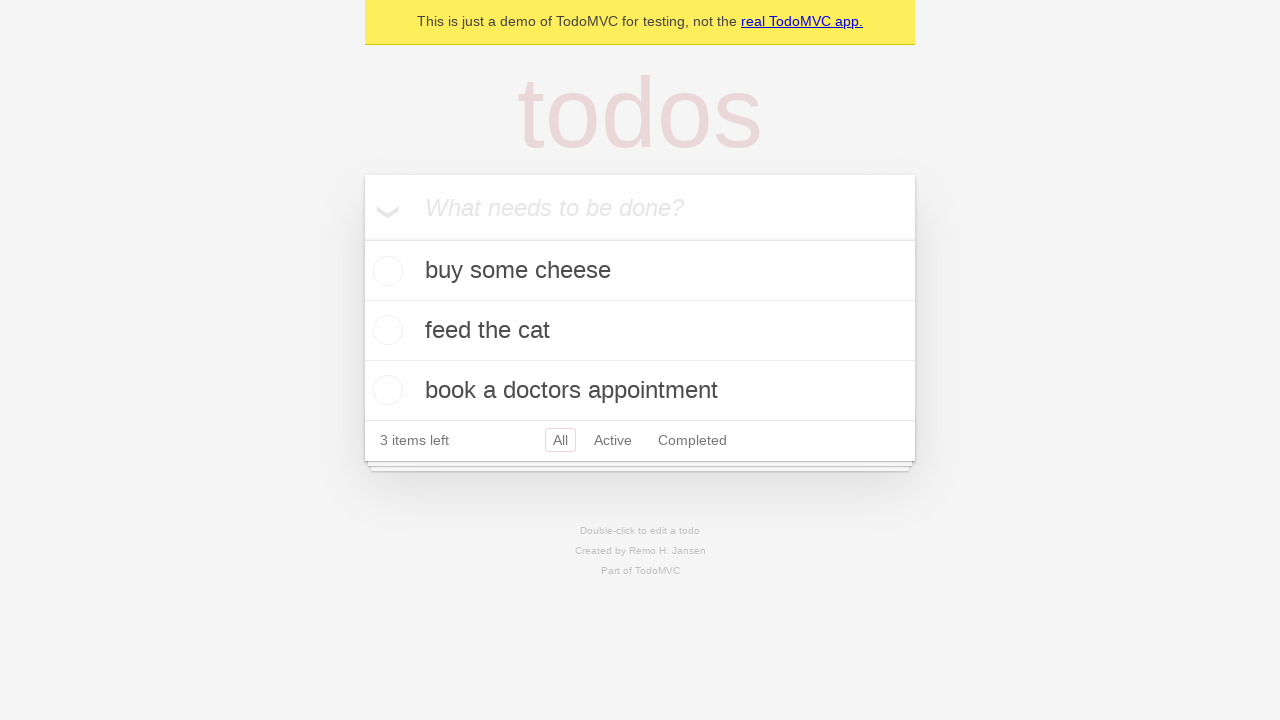

Double-clicked second todo item to enter edit mode at (640, 331) on internal:testid=[data-testid="todo-item"s] >> nth=1
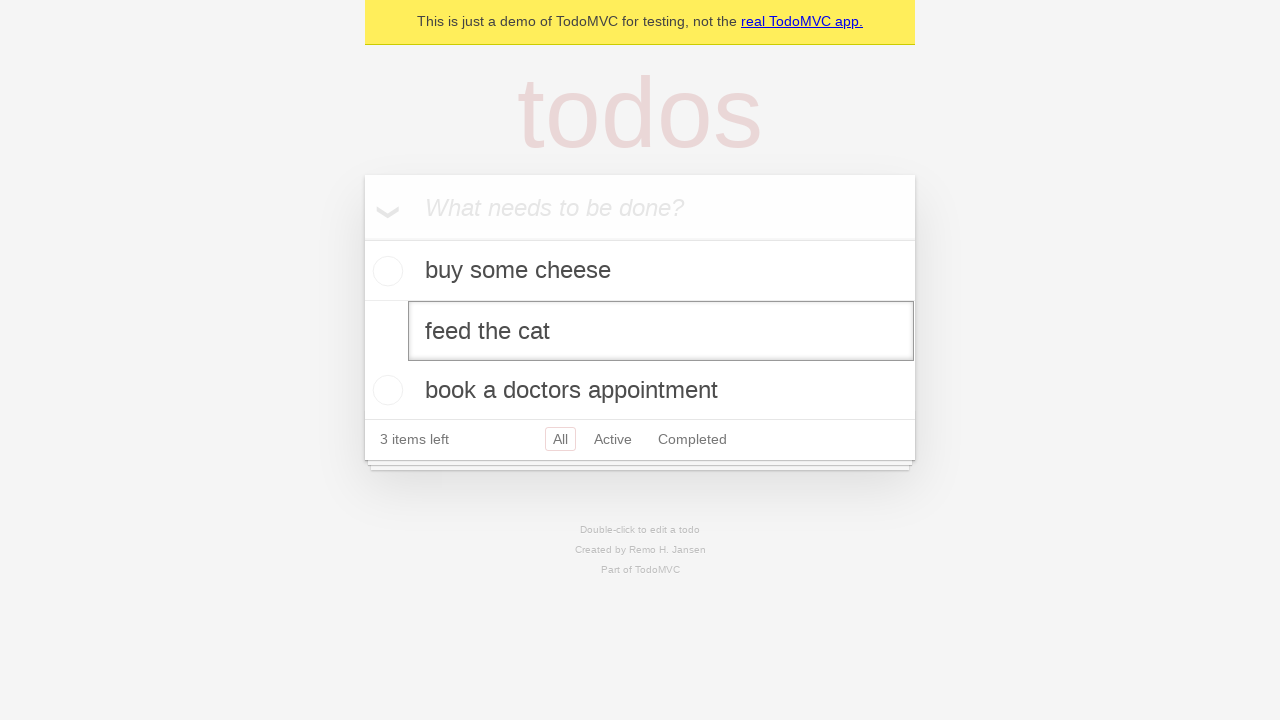

Filled edit input with 'buy some sausages' on internal:testid=[data-testid="todo-item"s] >> nth=1 >> internal:role=textbox[nam
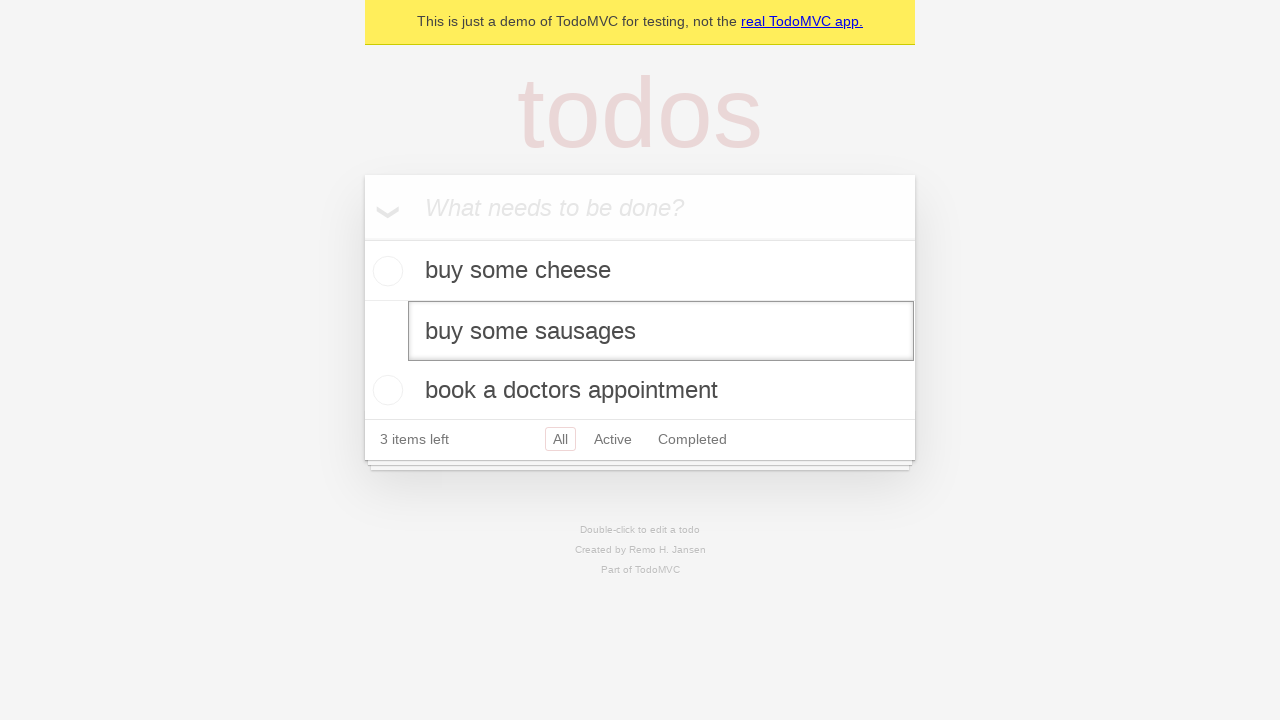

Pressed Escape key to cancel edits on internal:testid=[data-testid="todo-item"s] >> nth=1 >> internal:role=textbox[nam
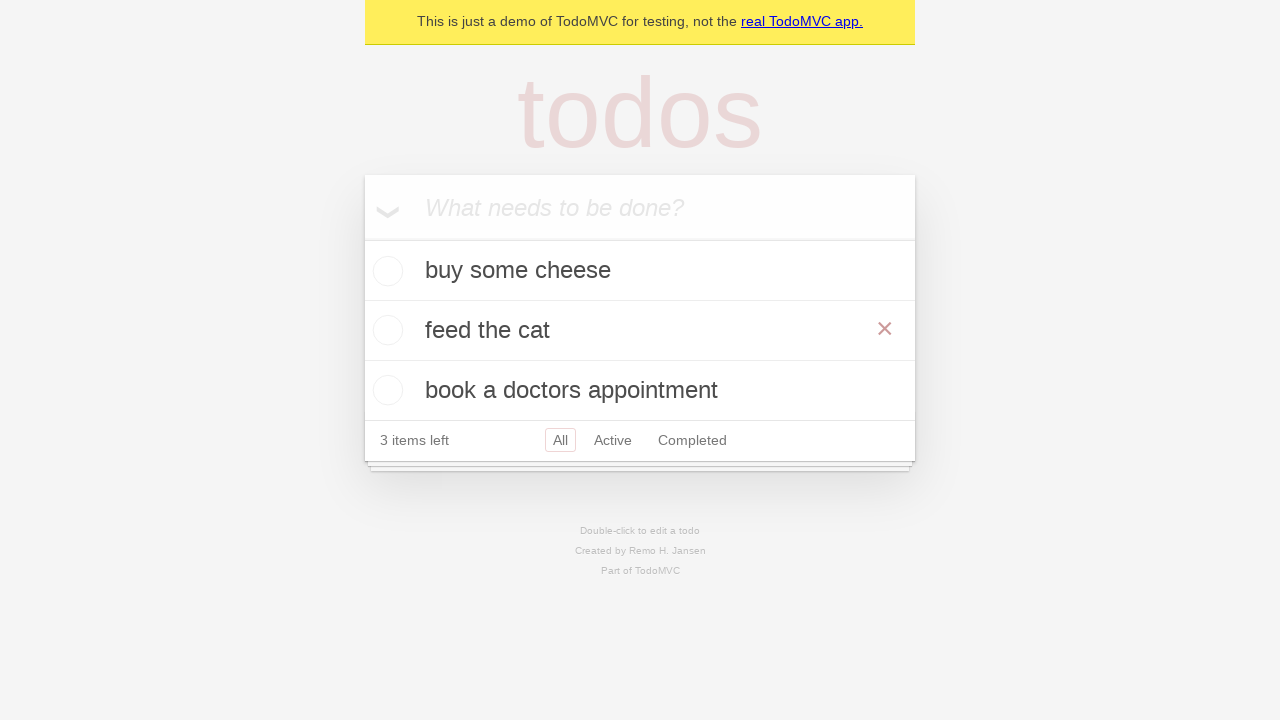

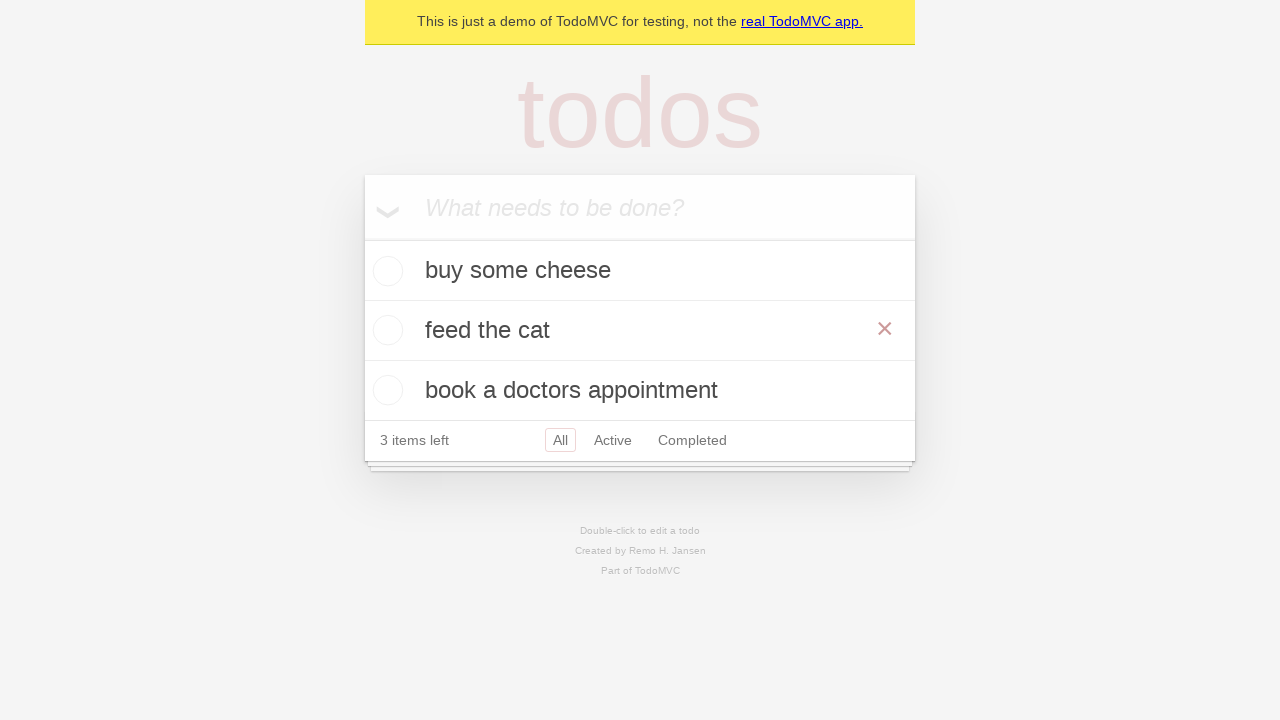